Opens the OTUS online education platform homepage to verify the page loads successfully

Starting URL: https://otus.ru

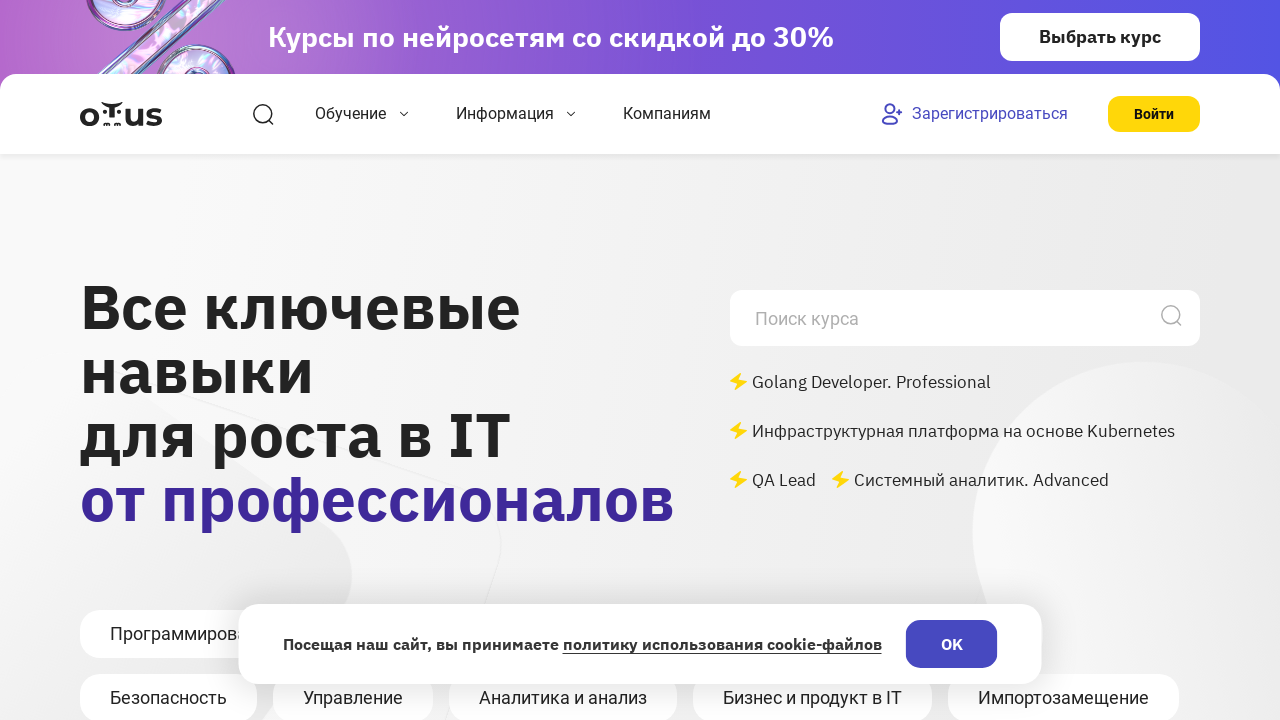

OTUS homepage loaded successfully (domcontentloaded state)
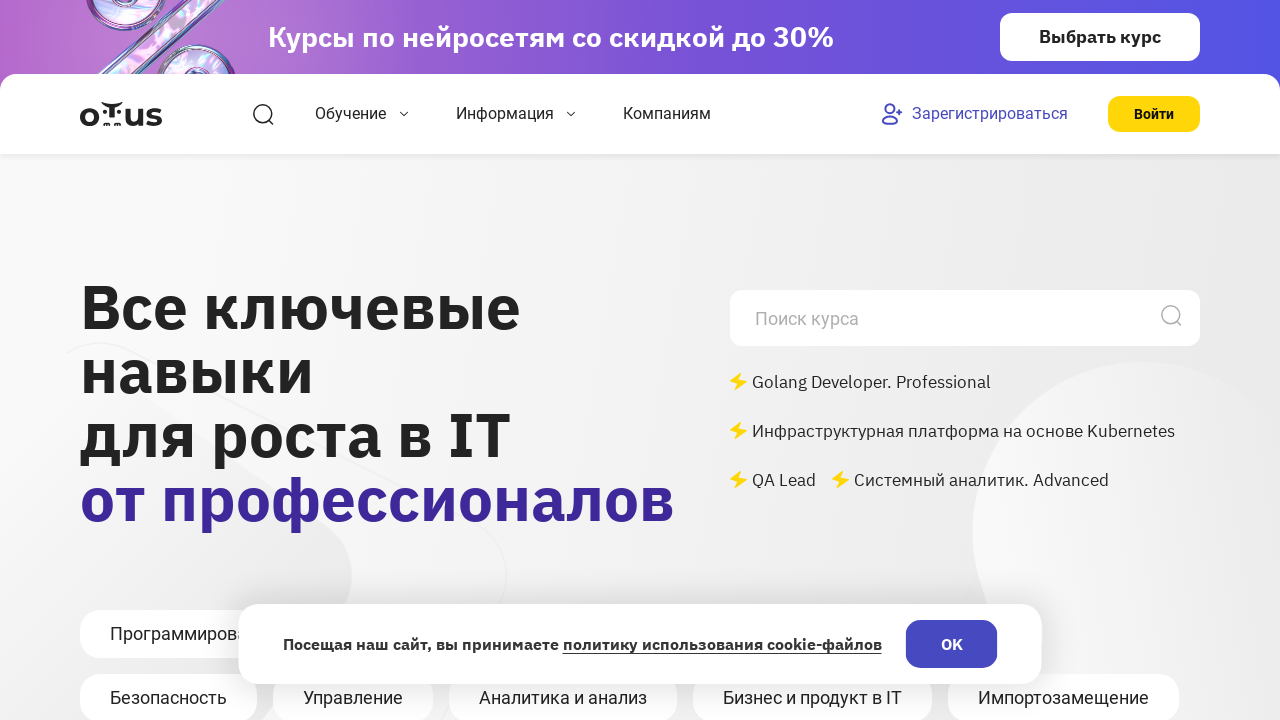

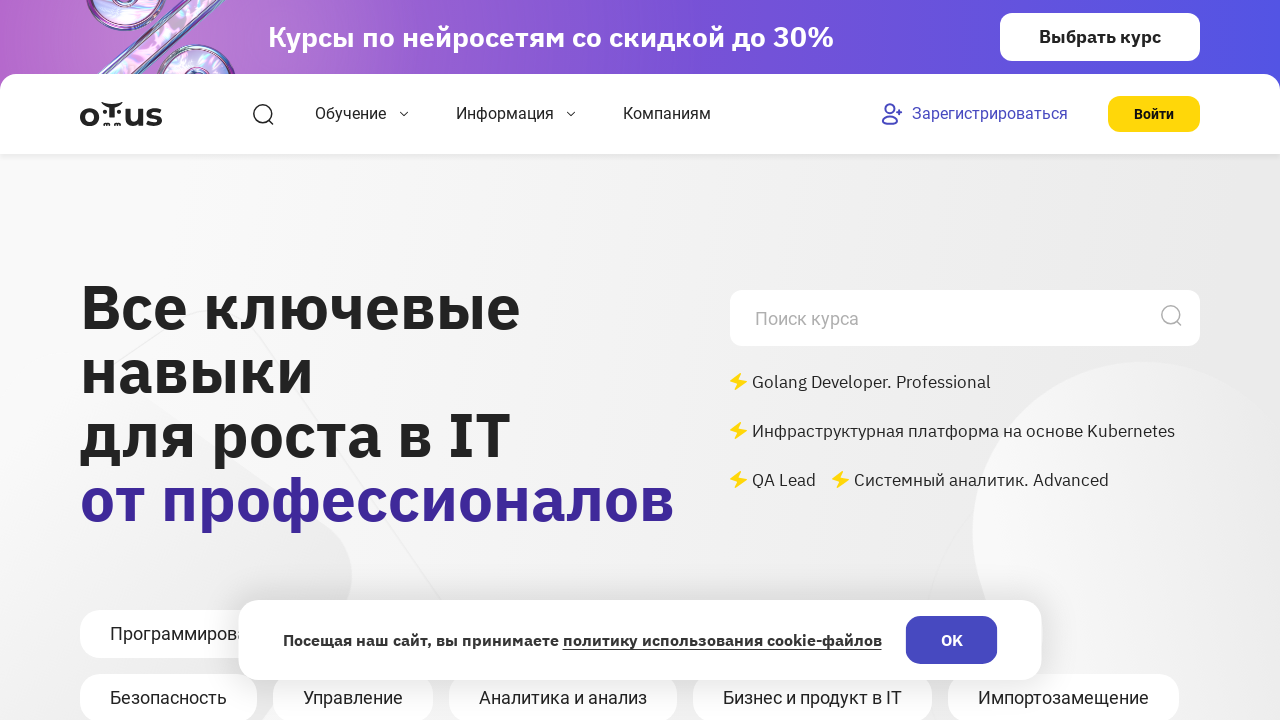